Tests form validation by submitting an invalid email format and checking that the form handles it appropriately

Starting URL: https://demoqa.com/text-box

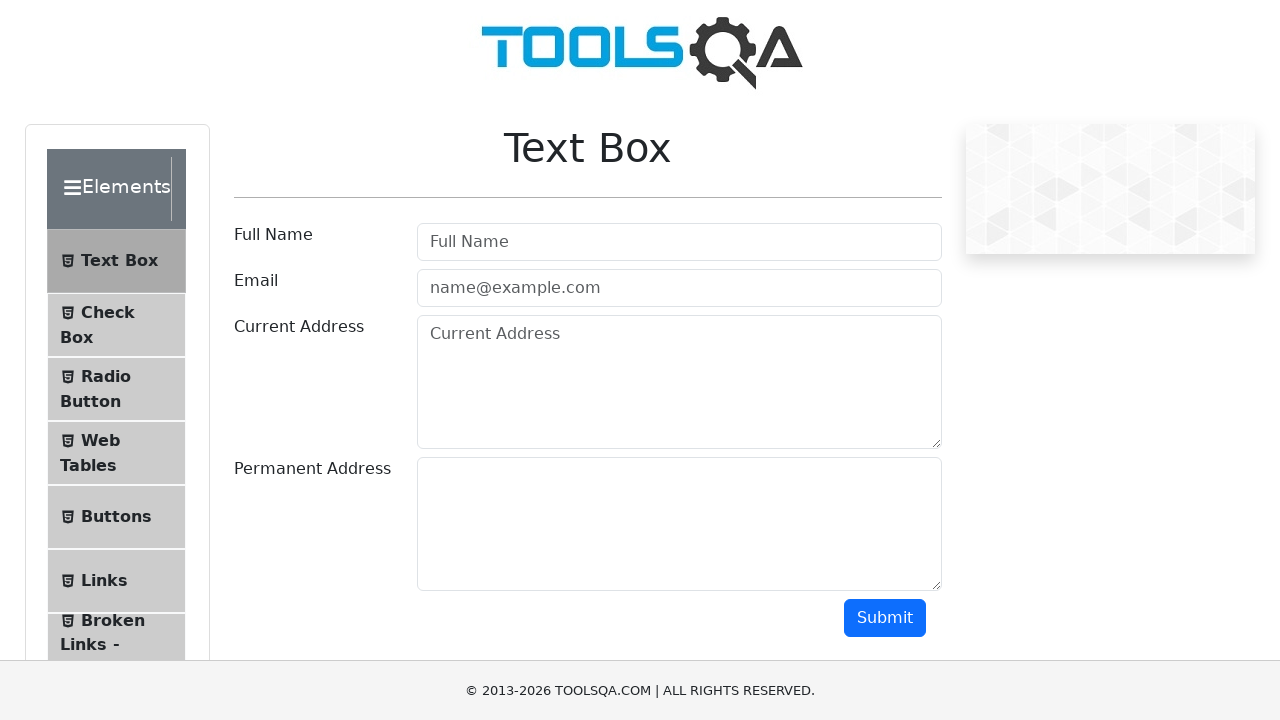

Filled userName field with 'test' on #userName
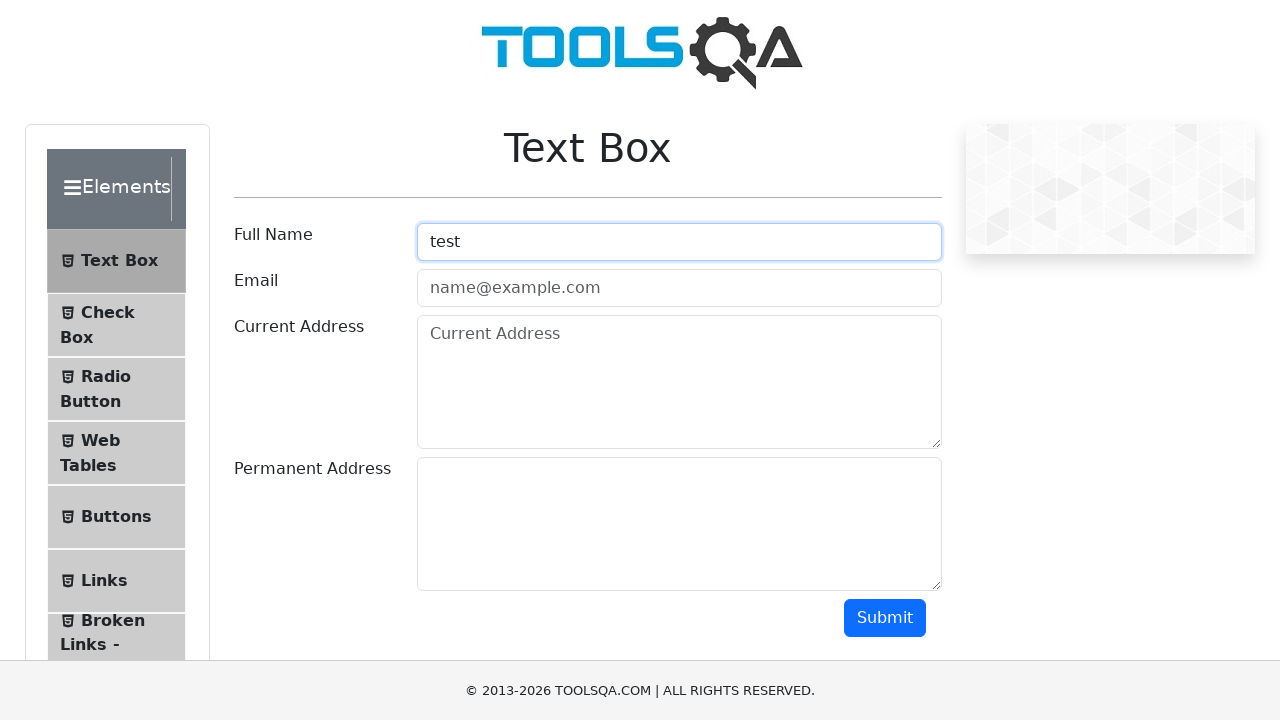

Filled userEmail field with invalid format 'test.com' (missing @) on #userEmail
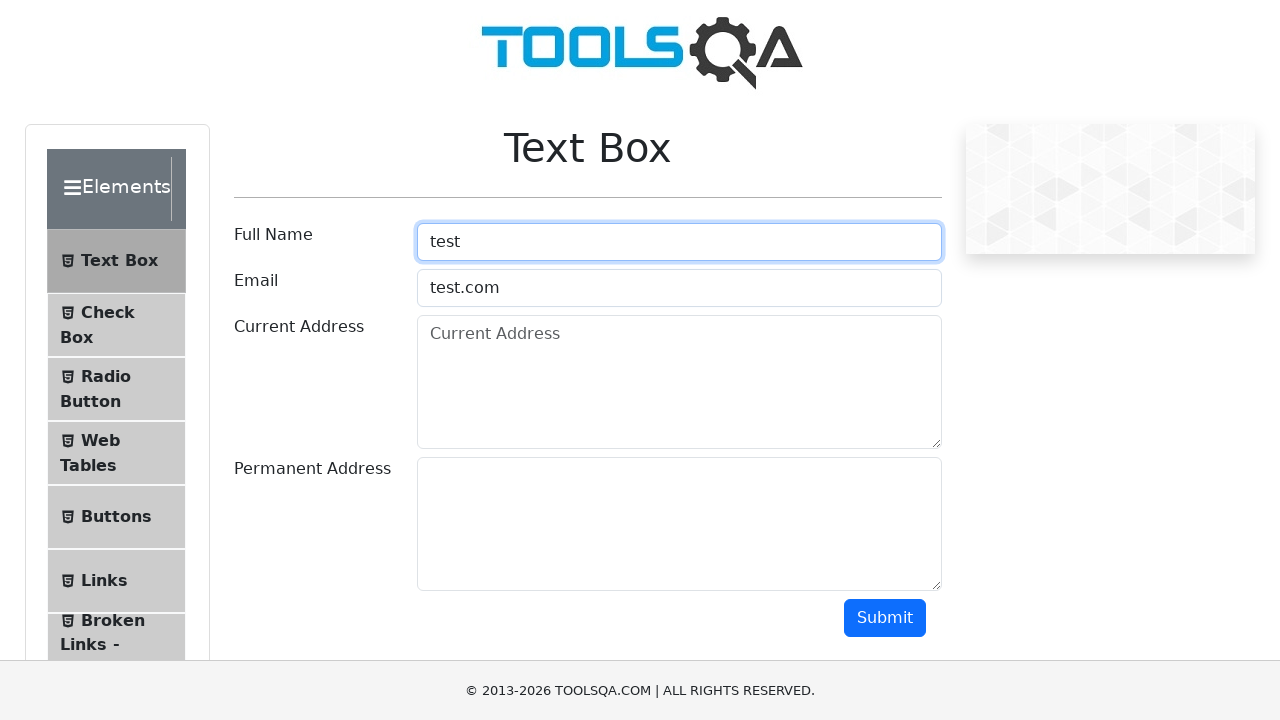

Filled currentAddress field with 'test current address' on #currentAddress
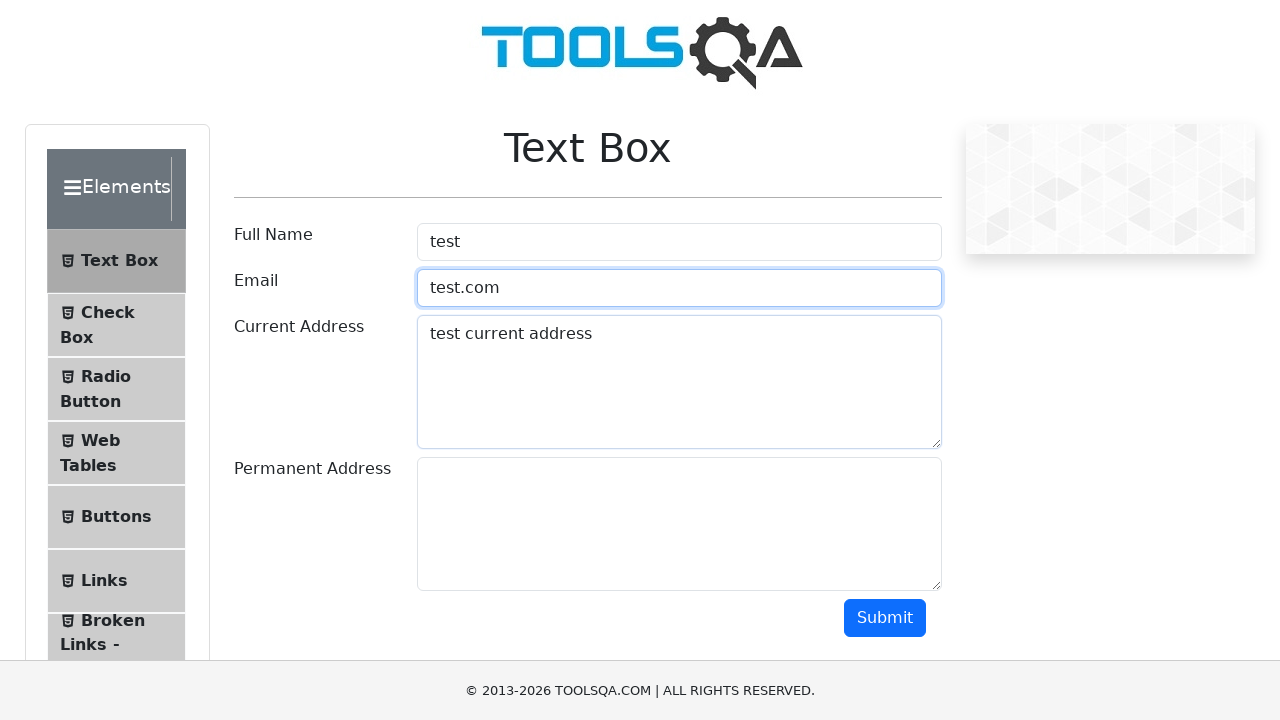

Filled permanentAddress field with 'test permanent address' on #permanentAddress
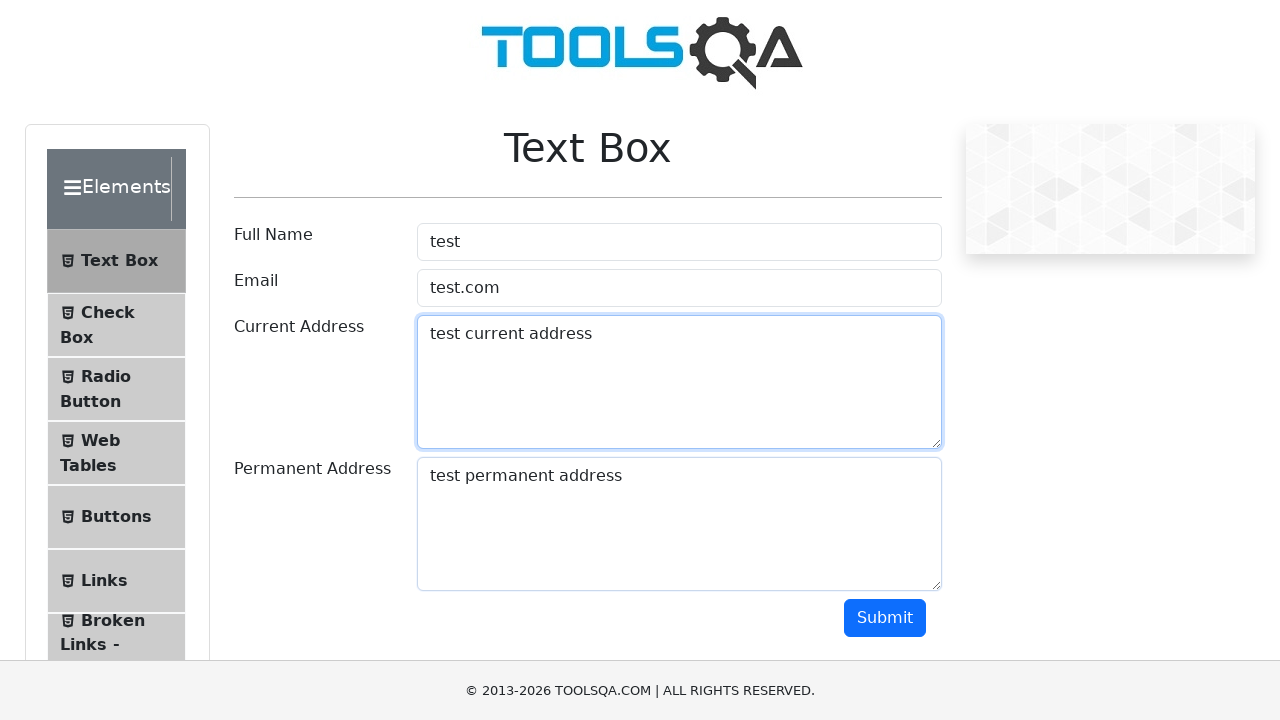

Clicked submit button to submit form with invalid email at (885, 618) on #submit
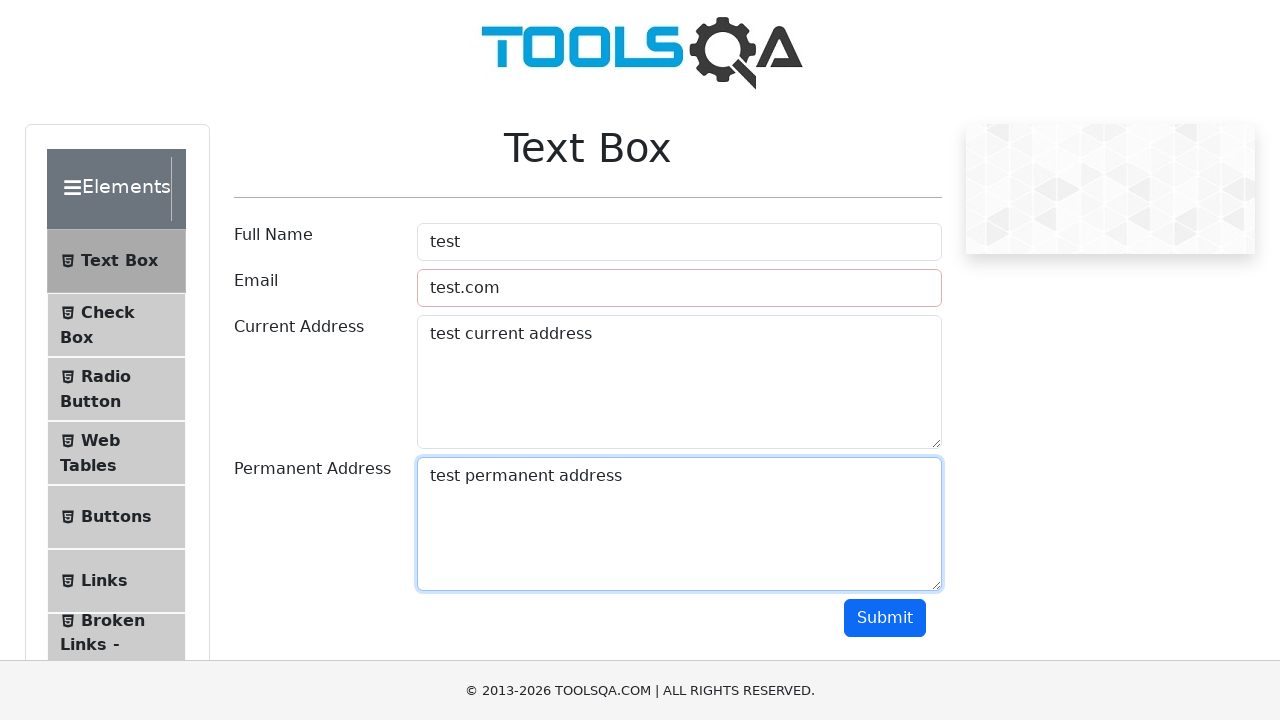

Form validation detected invalid email field with error state
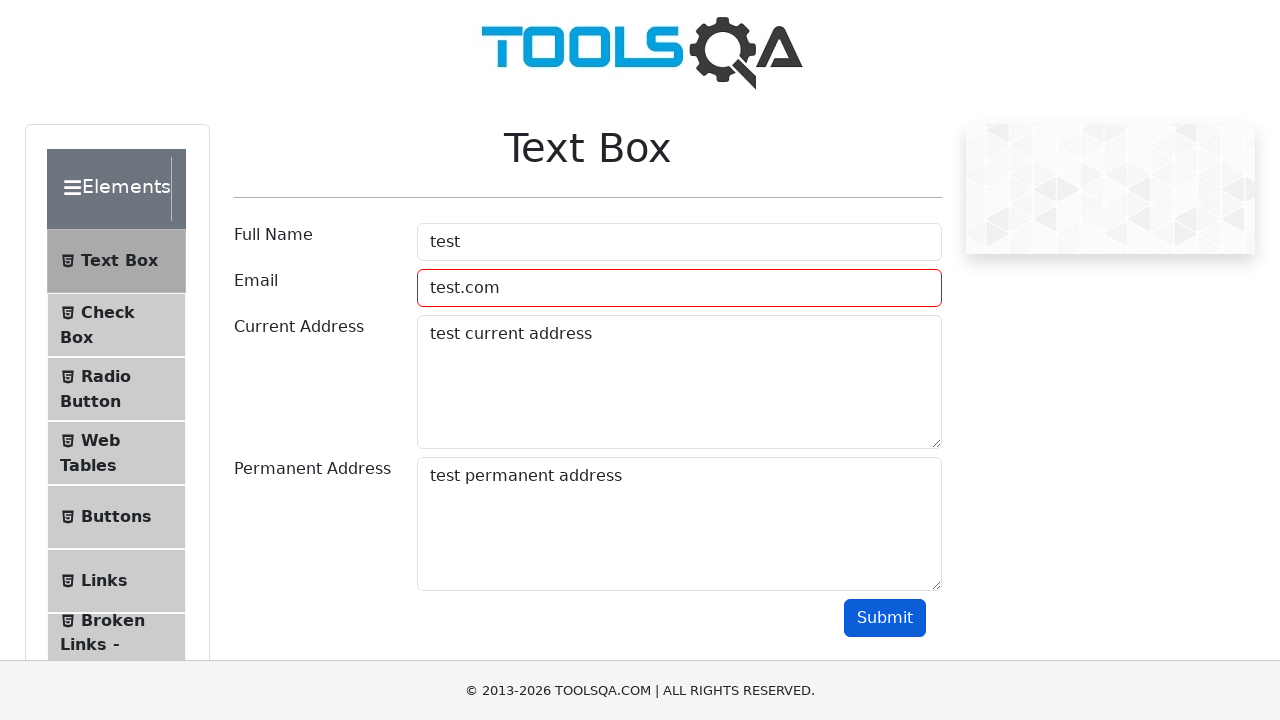

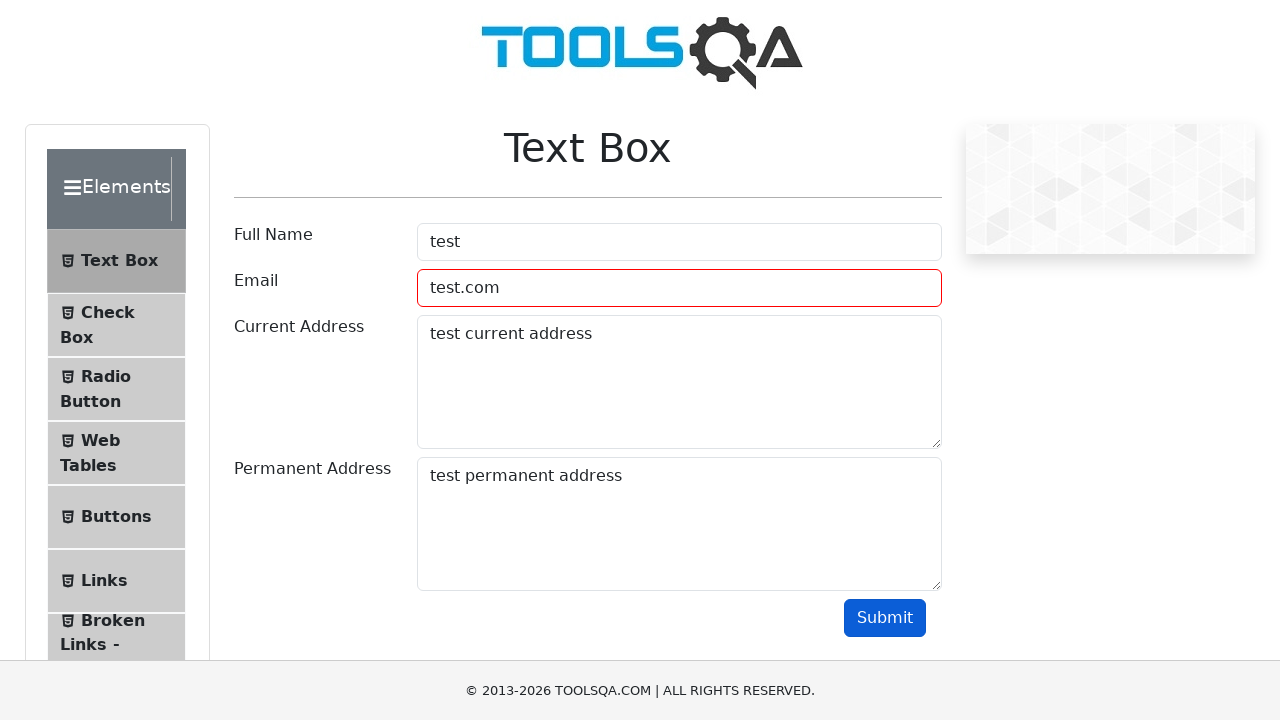